Tests clicking three different styled buttons on the challenging DOM page and reads table data to verify table structure

Starting URL: http://the-internet.herokuapp.com/challenging_dom

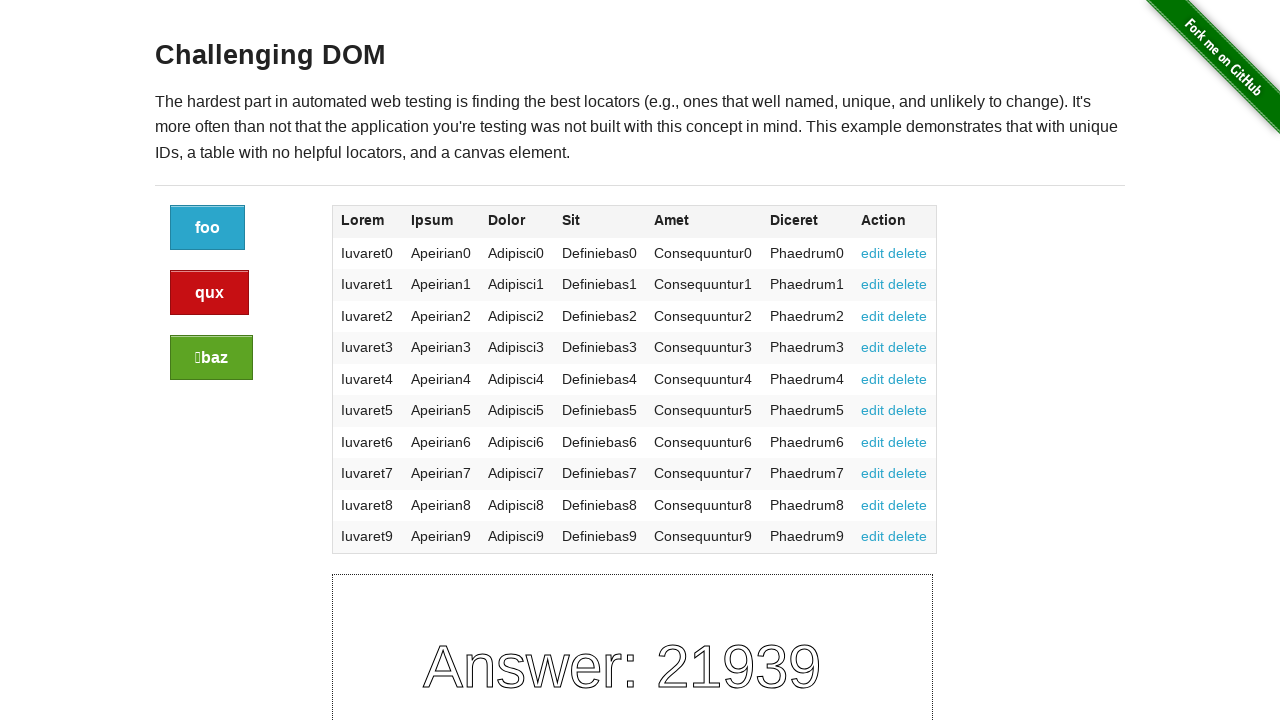

Clicked the default styled button at (208, 228) on a.button:not(.alert):not(.success)
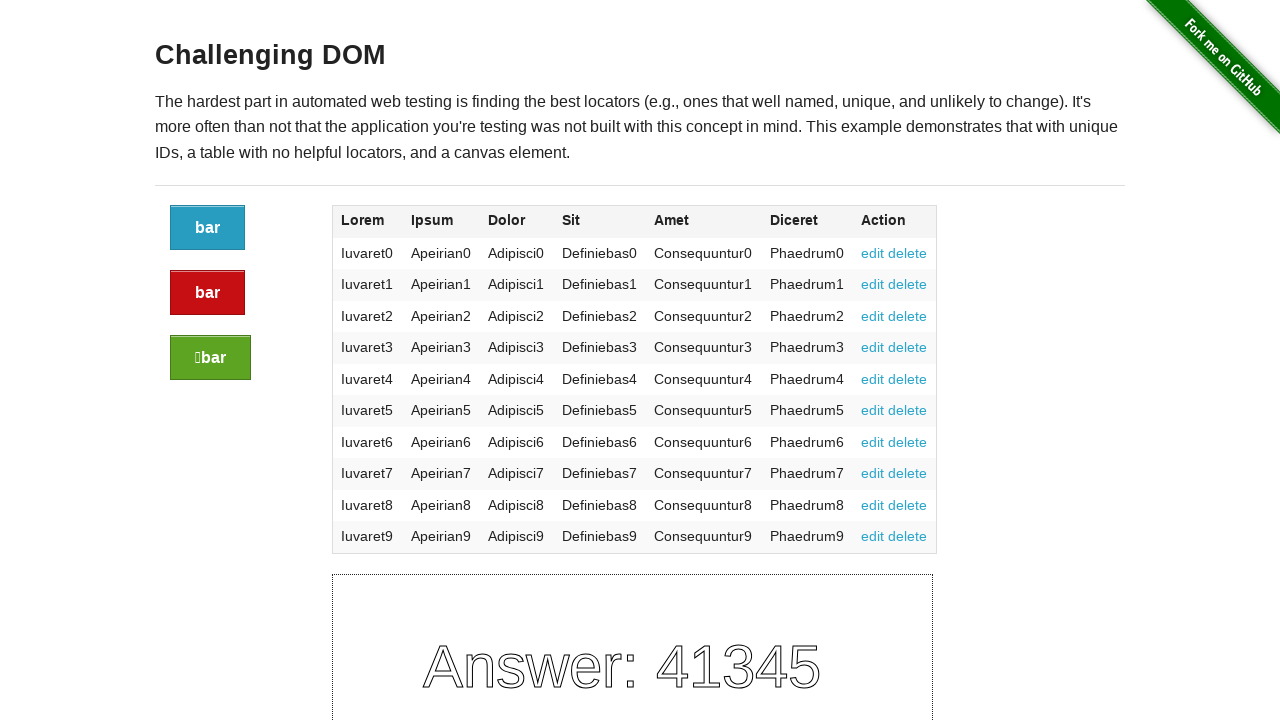

Clicked the alert styled button at (208, 293) on a.button.alert
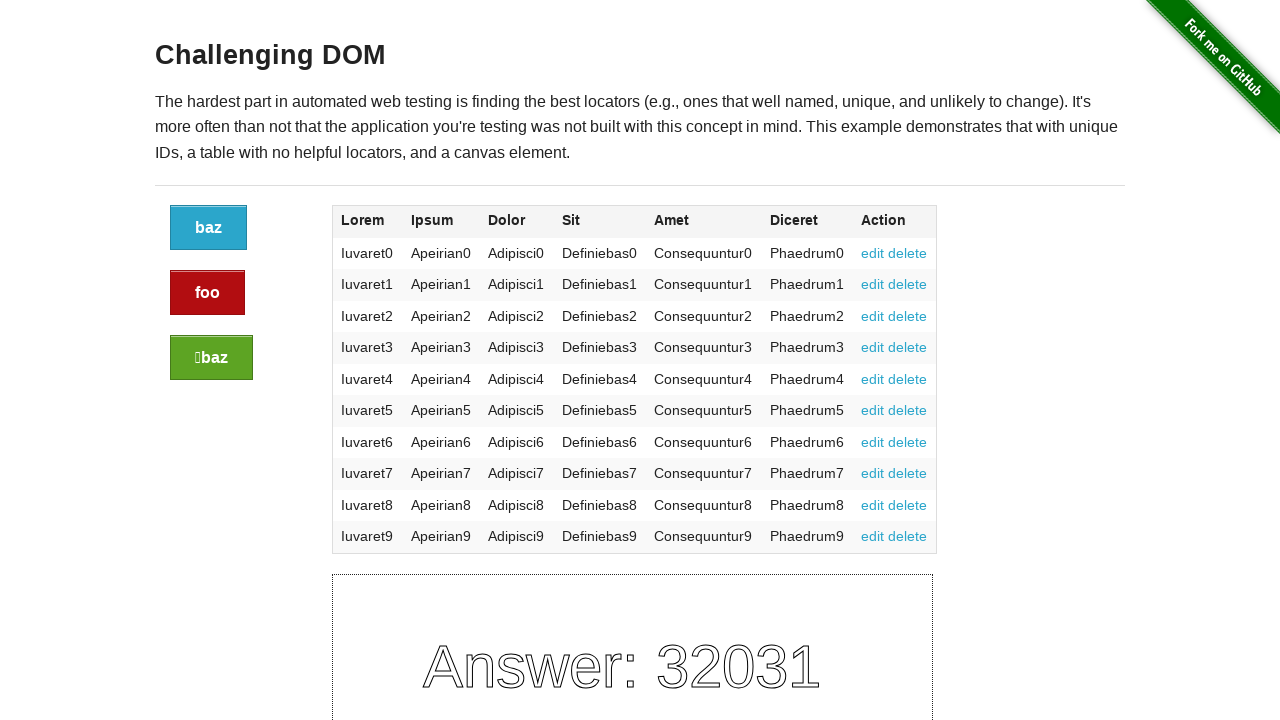

Clicked the success styled button at (212, 358) on a.button.success
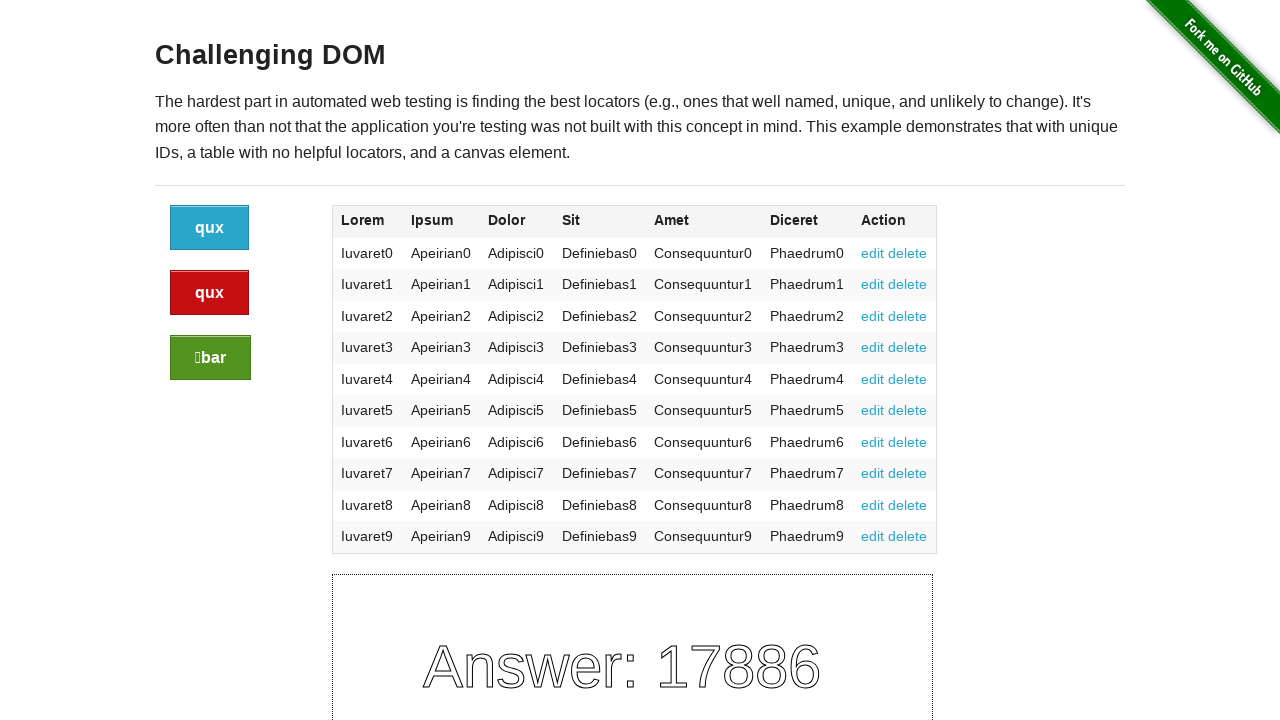

Table header appeared
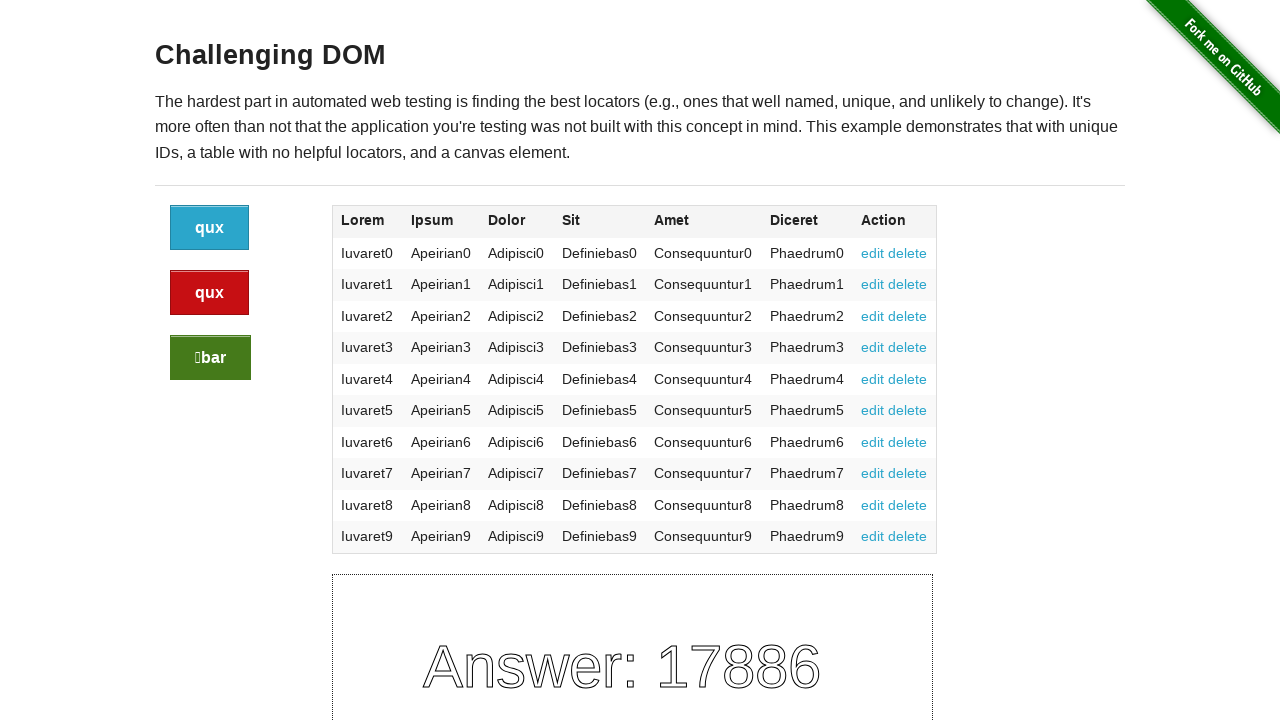

Table body with data appeared, verifying table structure
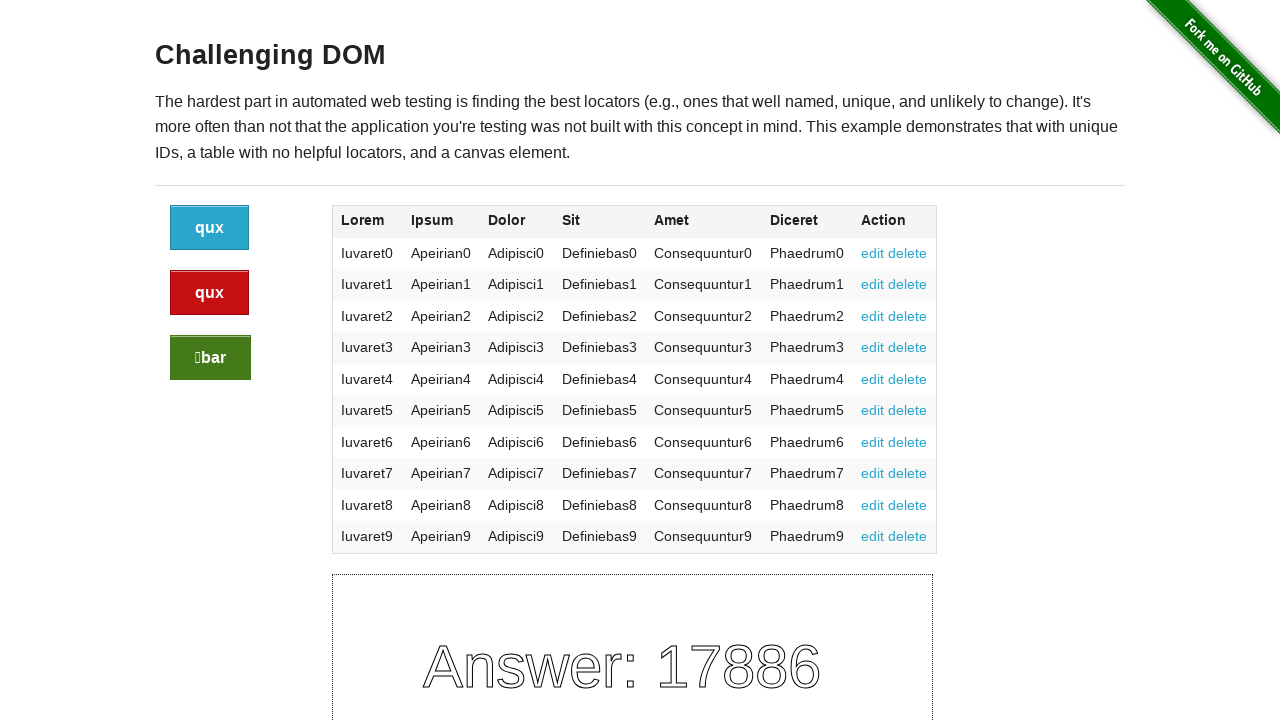

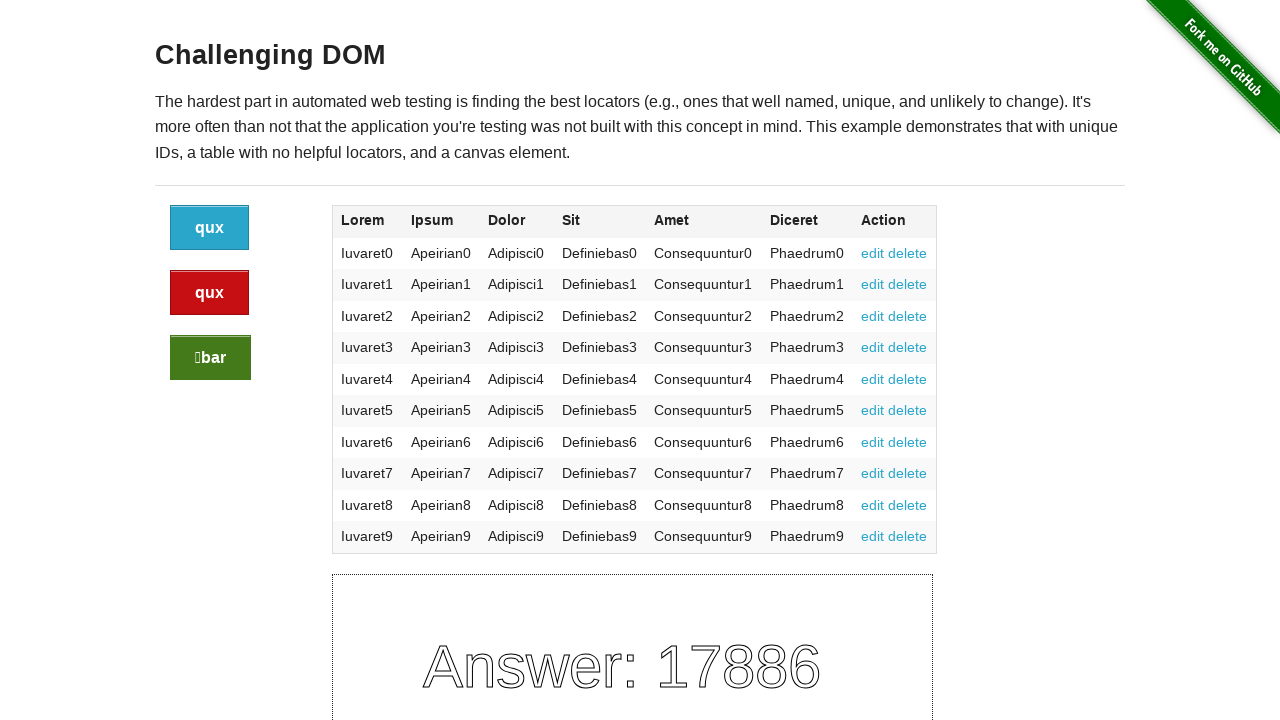